Tests JavaScript confirm alert by triggering it, accepting it, and verifying the confirmation result

Starting URL: http://practice.cydeo.com/javascript_alerts

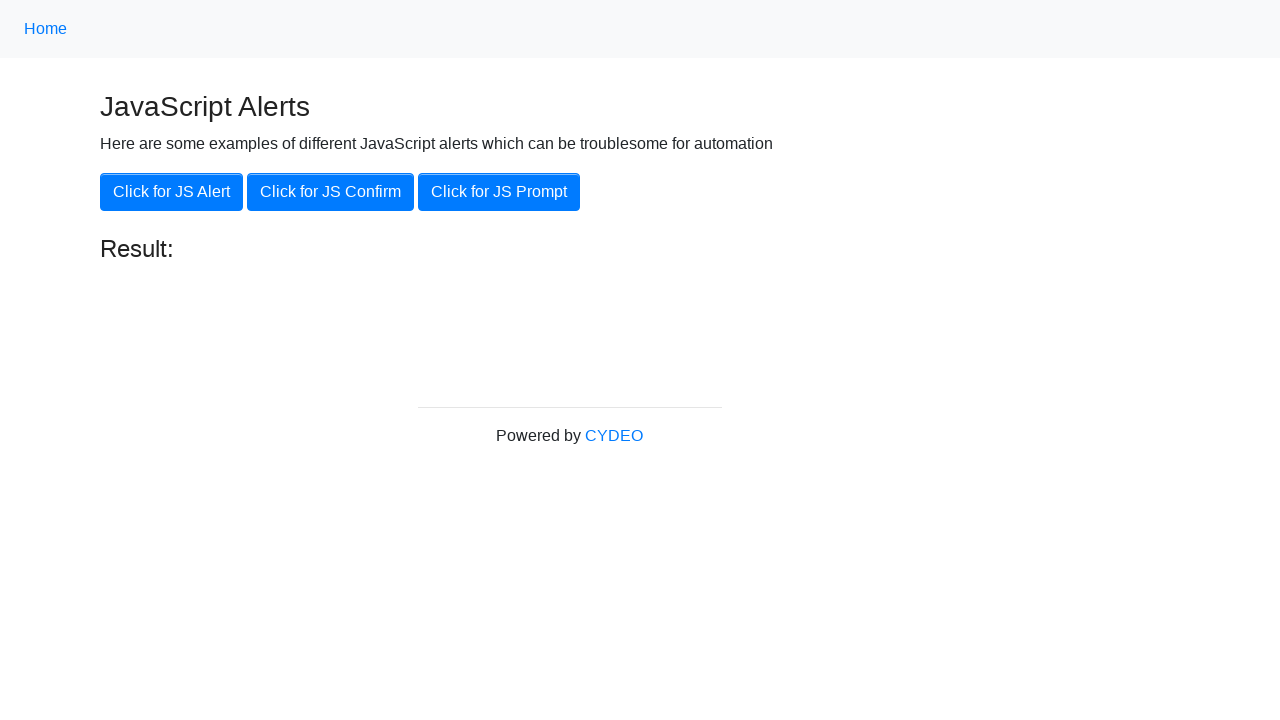

Clicked the JS Confirm button at (330, 192) on xpath=//button[.='Click for JS Confirm']
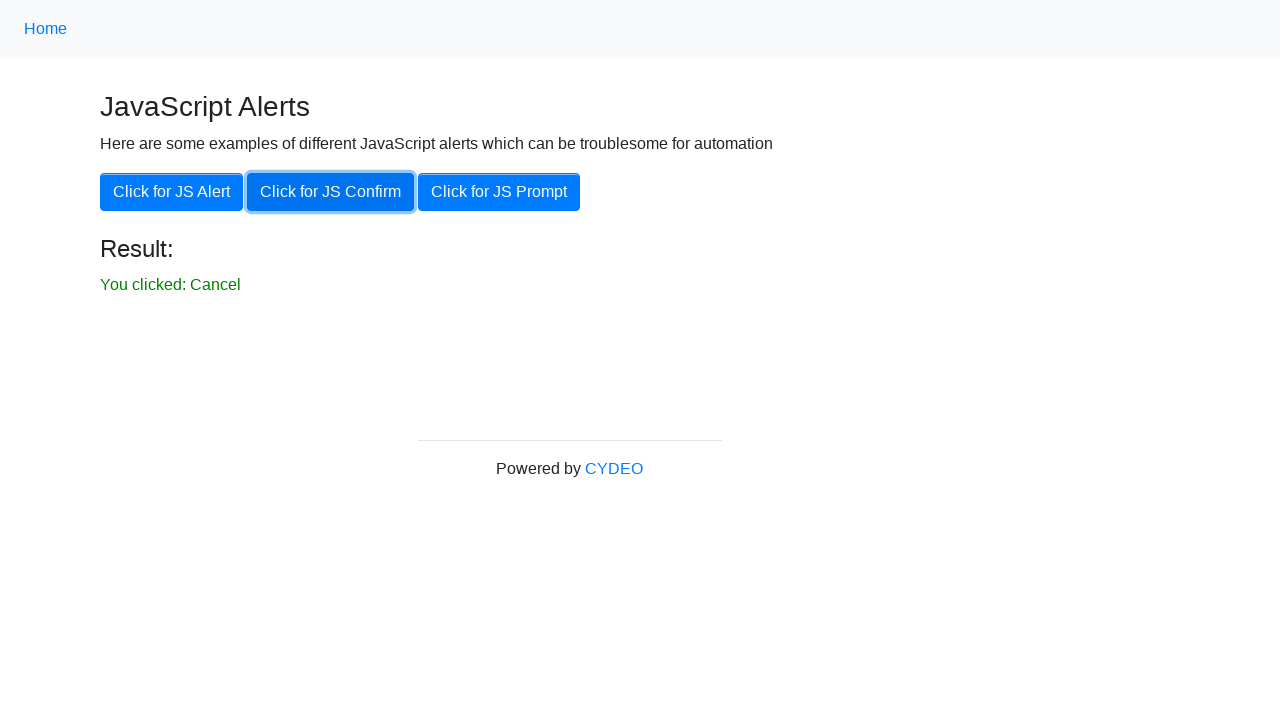

Set up dialog handler to accept confirm dialogs
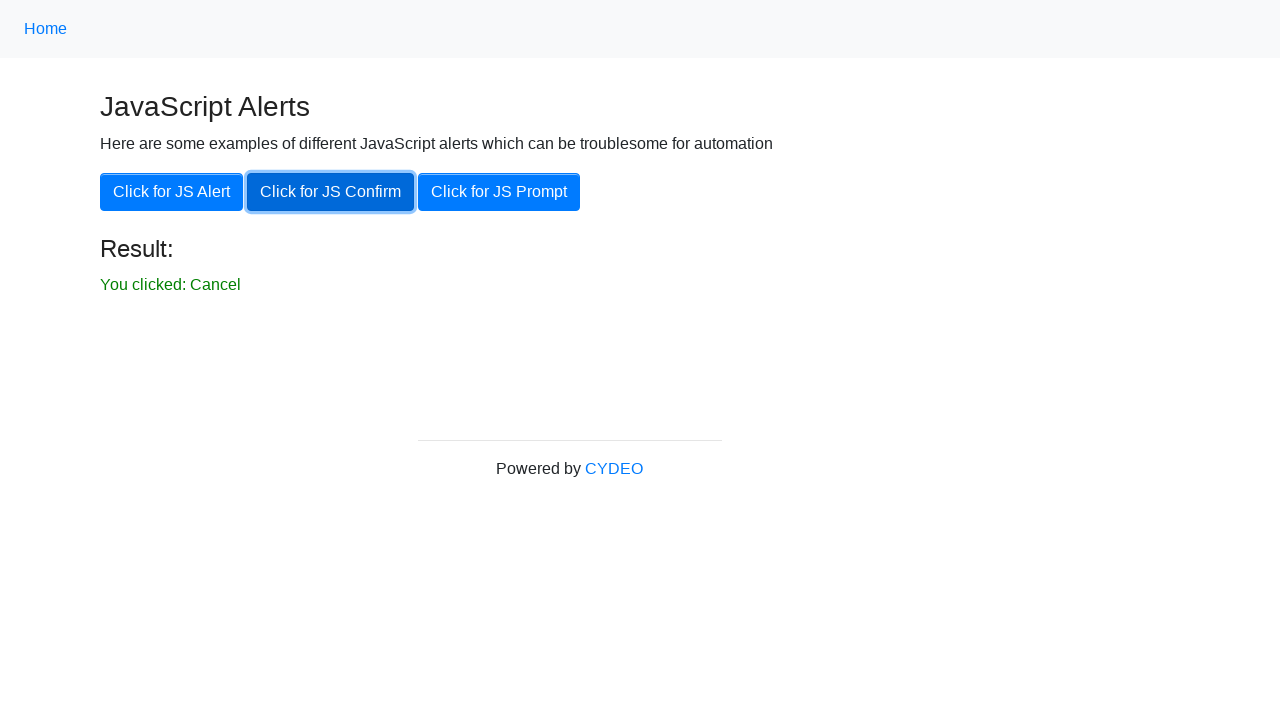

Clicked the JS Confirm button to trigger dialog at (330, 192) on xpath=//button[.='Click for JS Confirm']
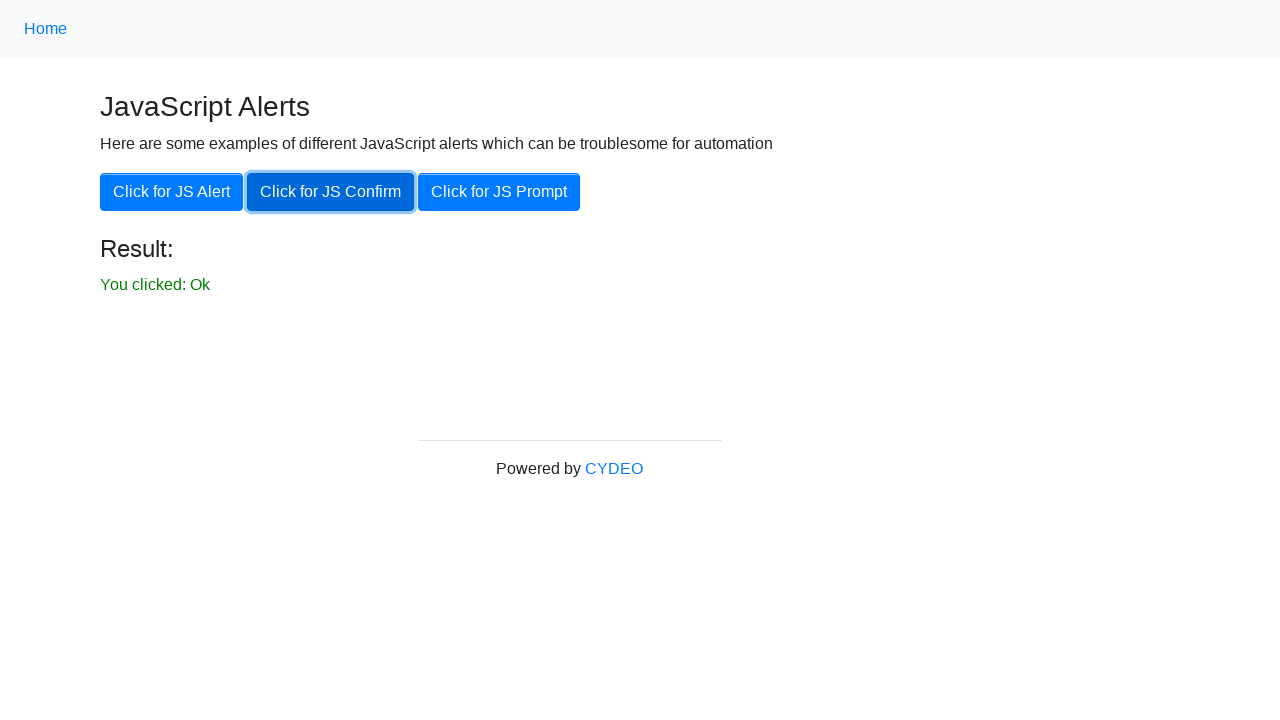

Confirmation result text appeared on the page
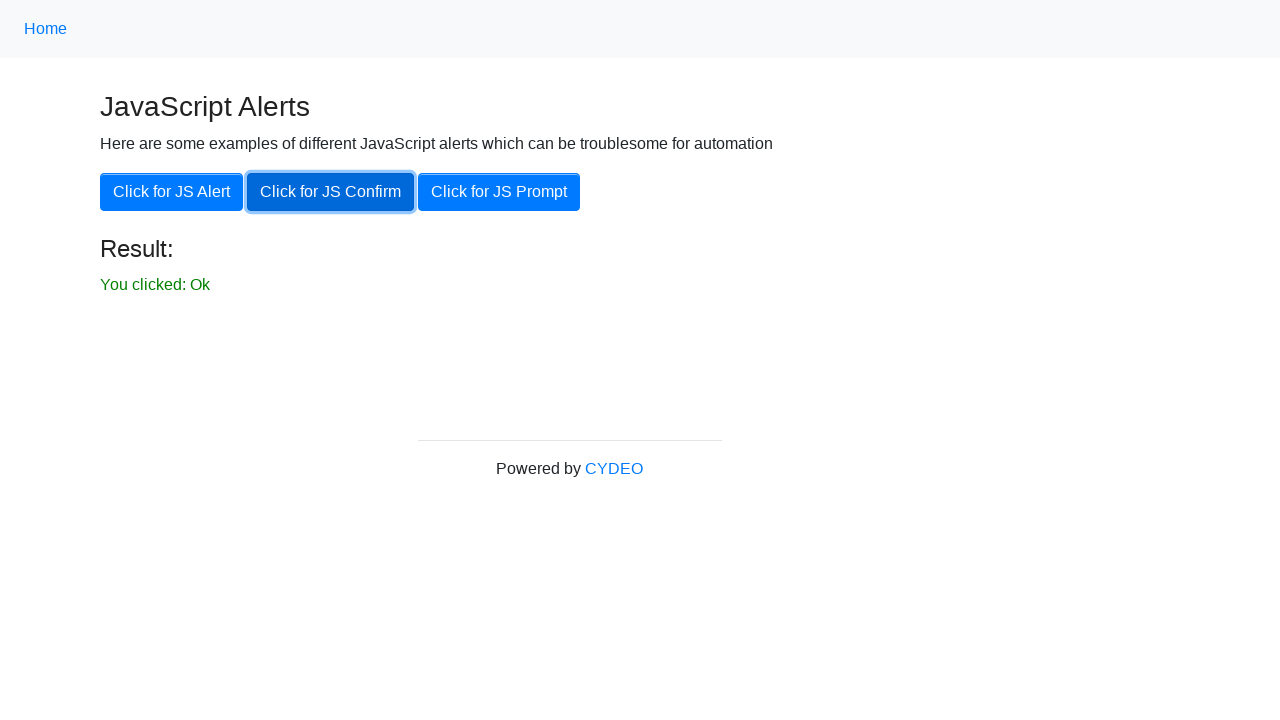

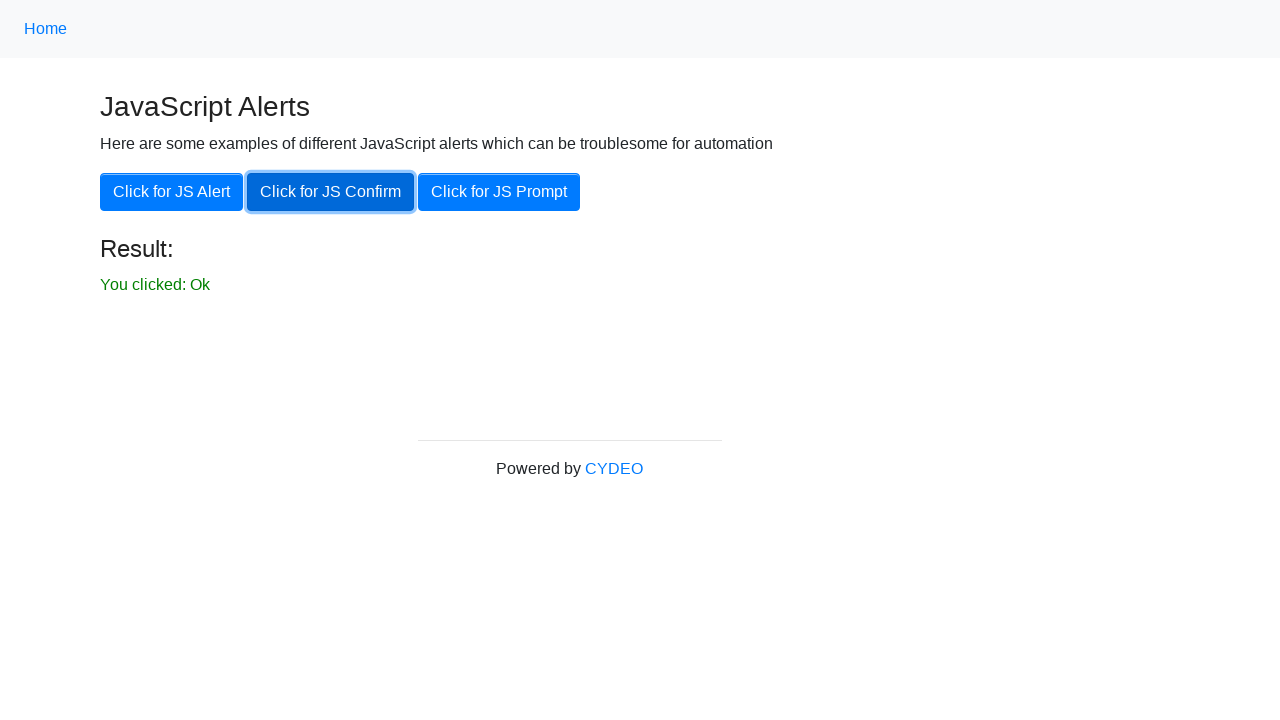